Navigates to My Account page and verifies the page title

Starting URL: https://alchemy.hguy.co/lms/

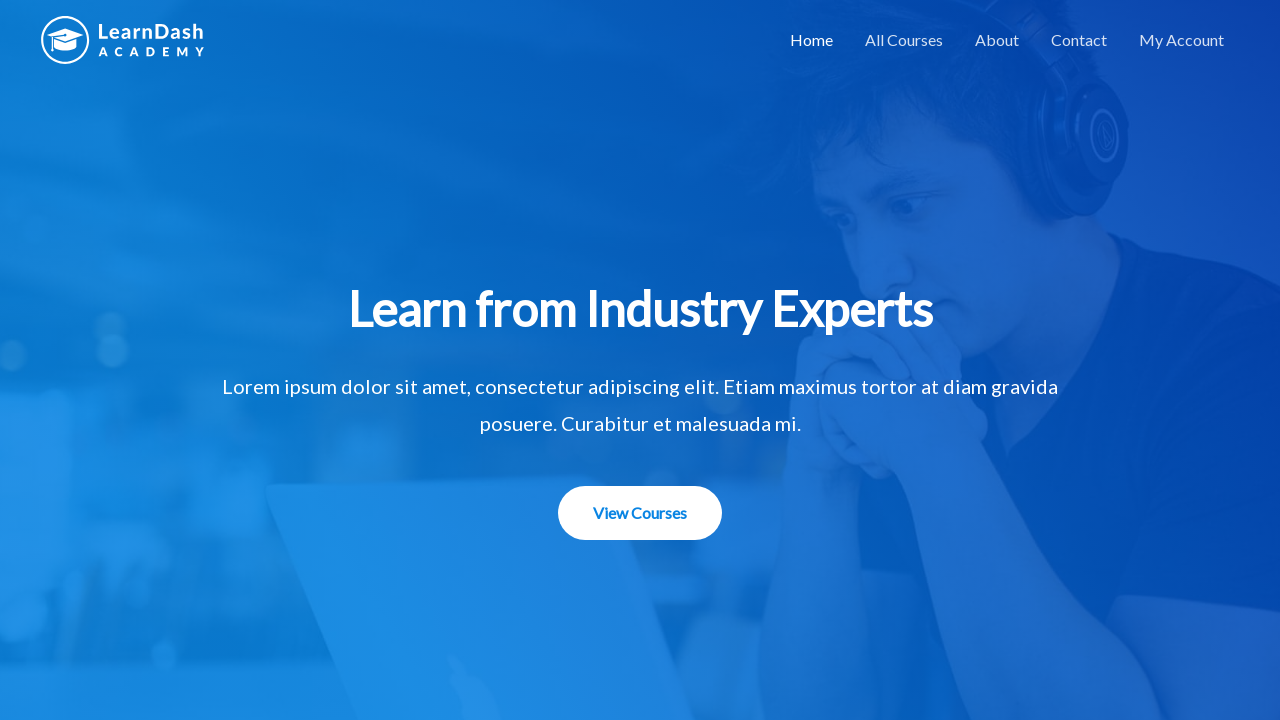

Clicked on My Account link at (1182, 40) on a:text('My Account')
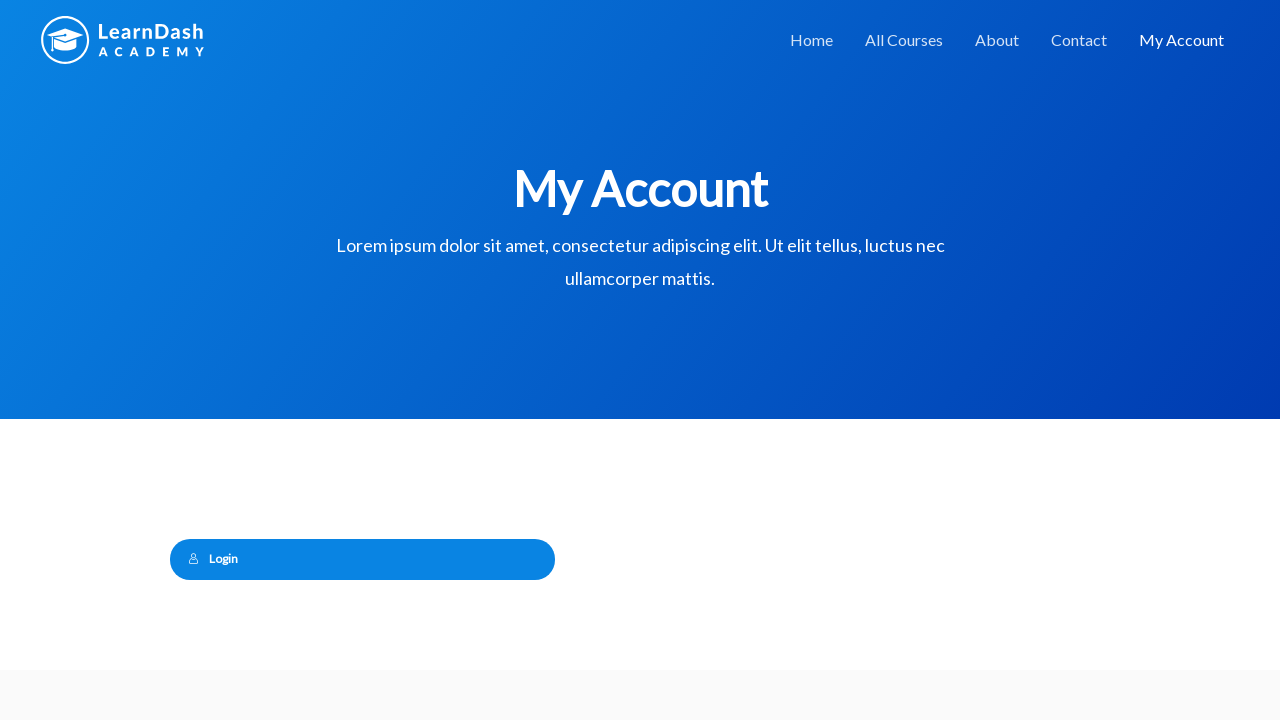

My Account page loaded
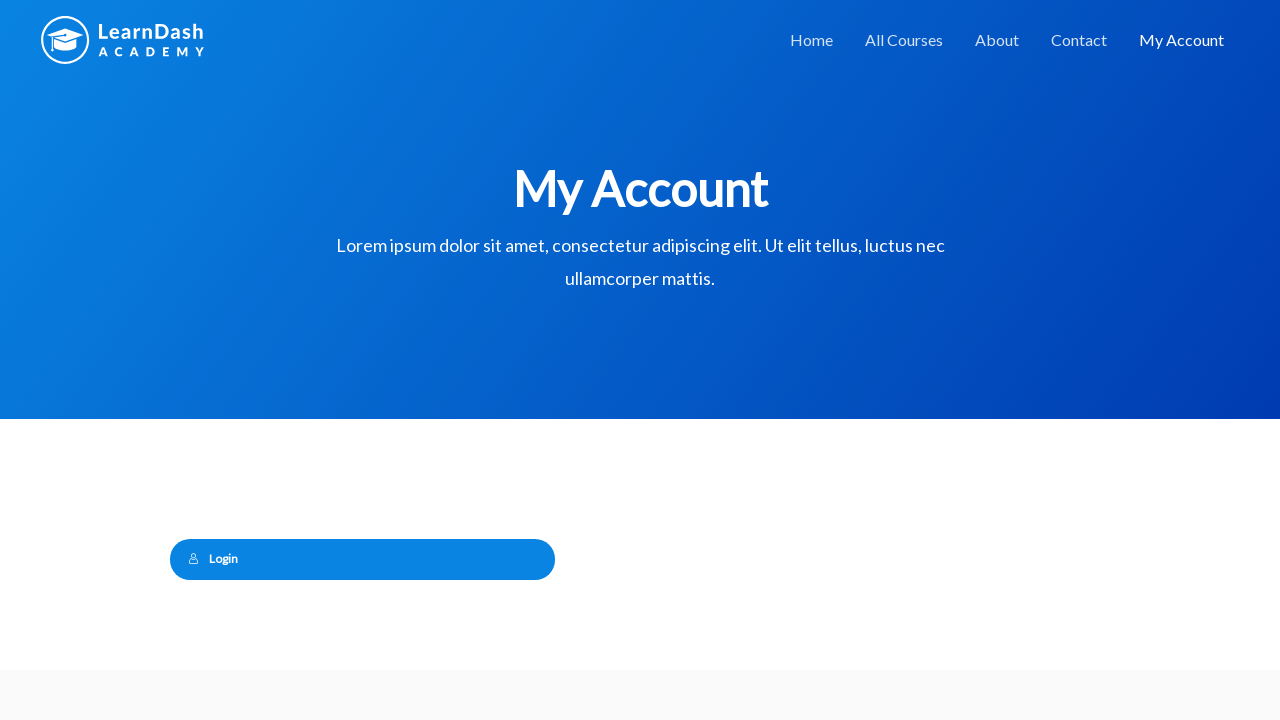

Verified page title is 'My Account – Alchemy LMS'
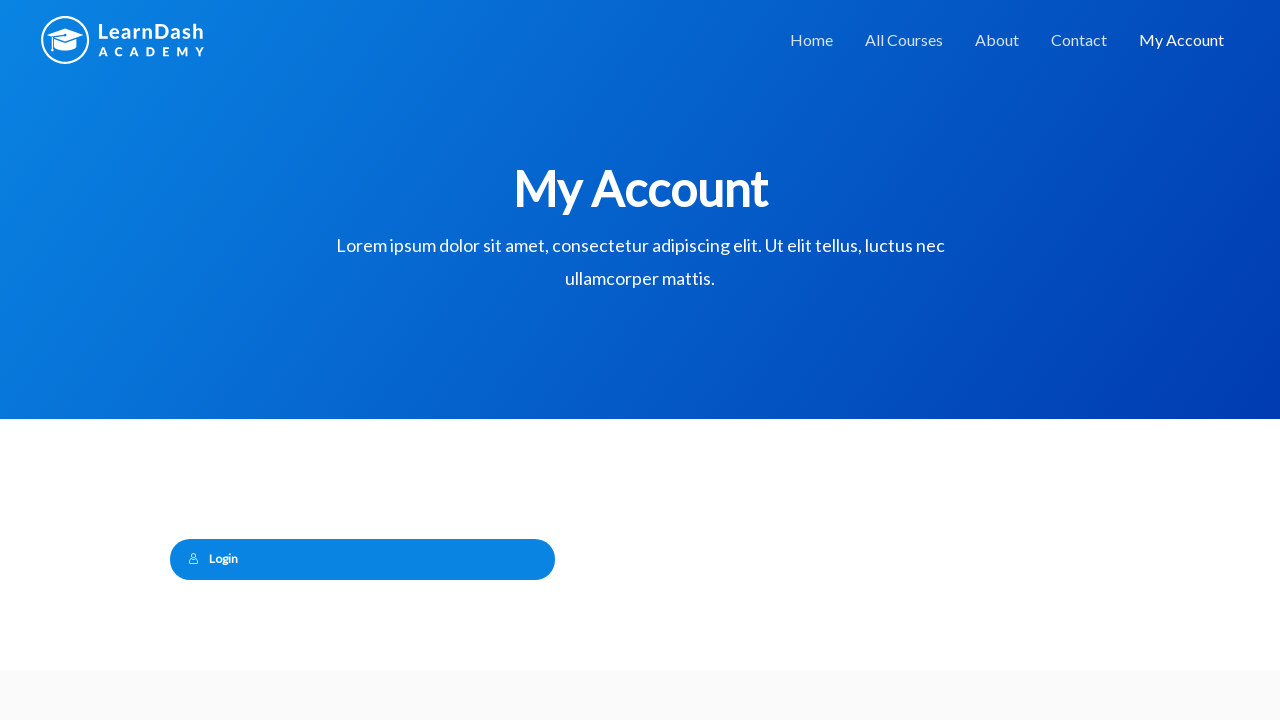

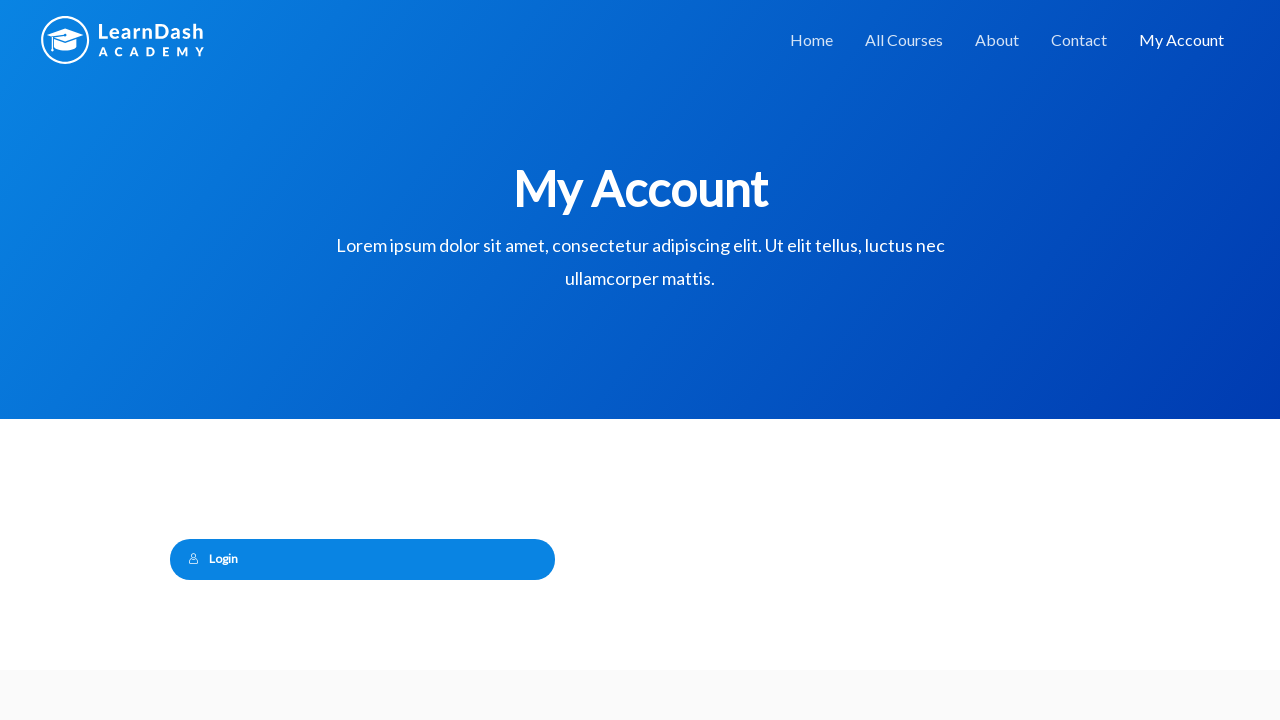